Tests the select menu functionality on DemoQA by typing a value into a React select input and pressing Enter to select it

Starting URL: https://demoqa.com/select-menu

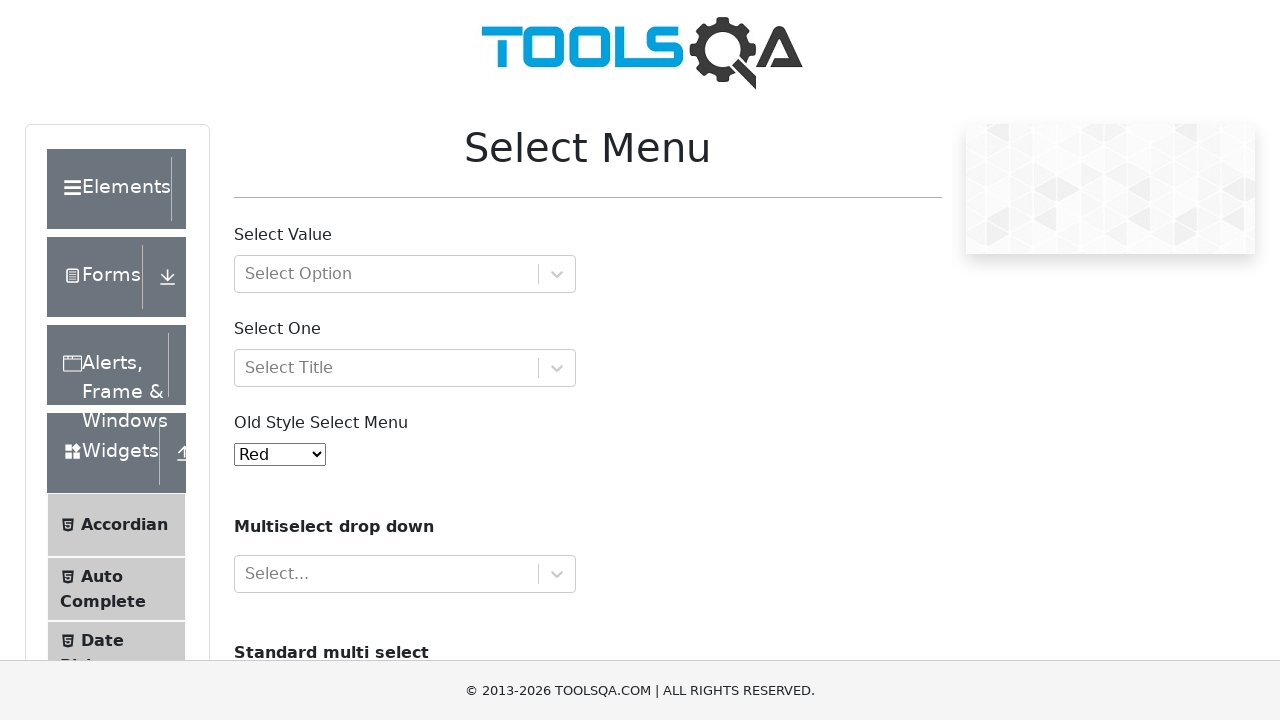

Typed 'Ms.' into the React select input field on input#react-select-3-input
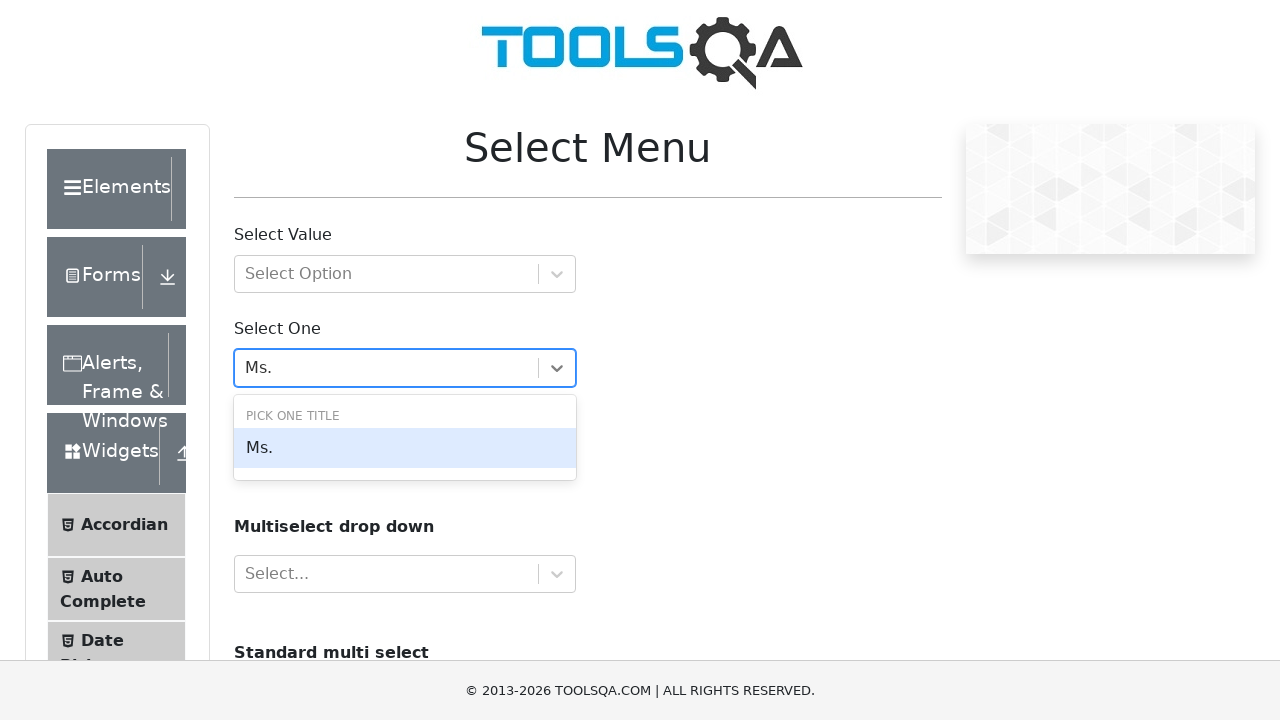

Pressed Enter to select 'Ms.' from the dropdown menu on input#react-select-3-input
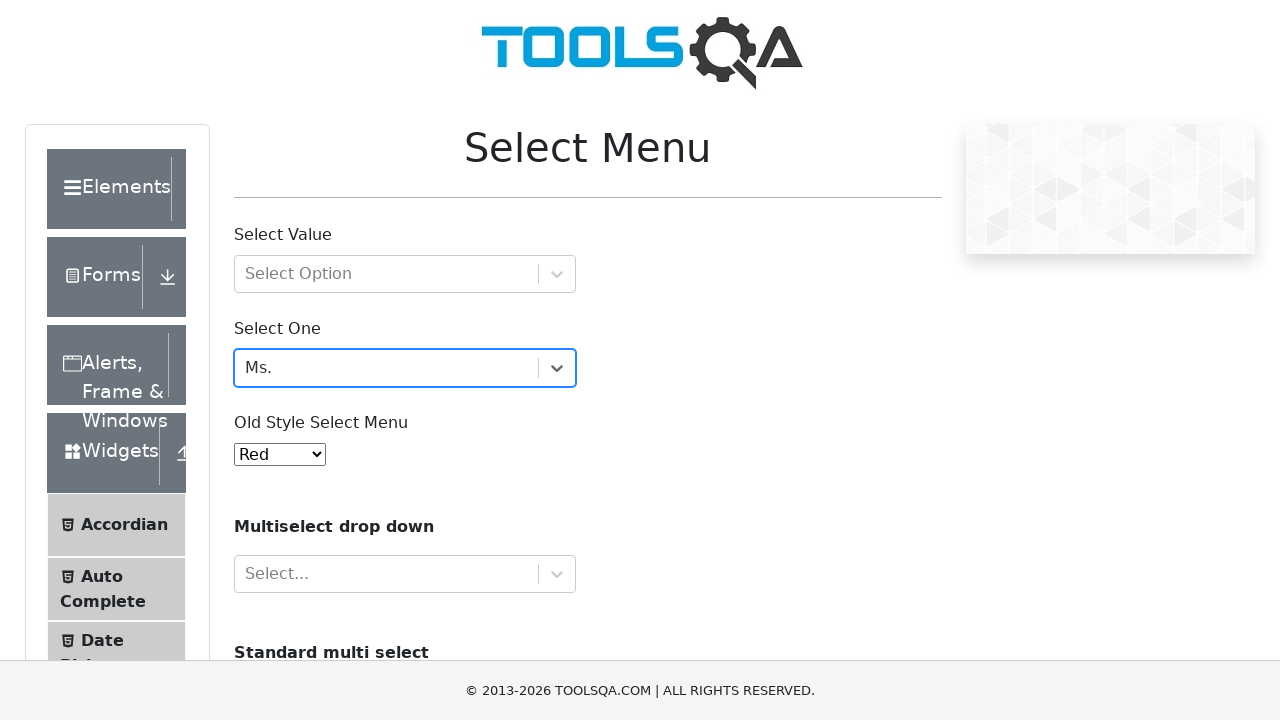

Waited for selection to be applied
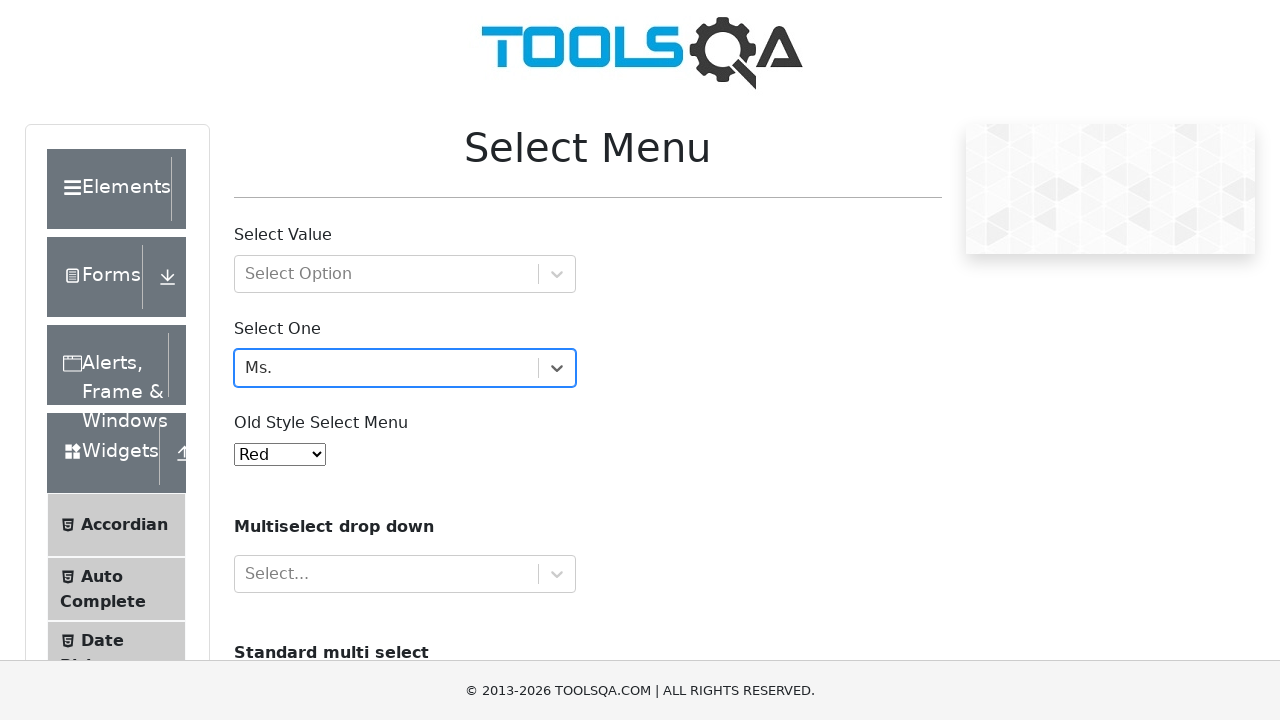

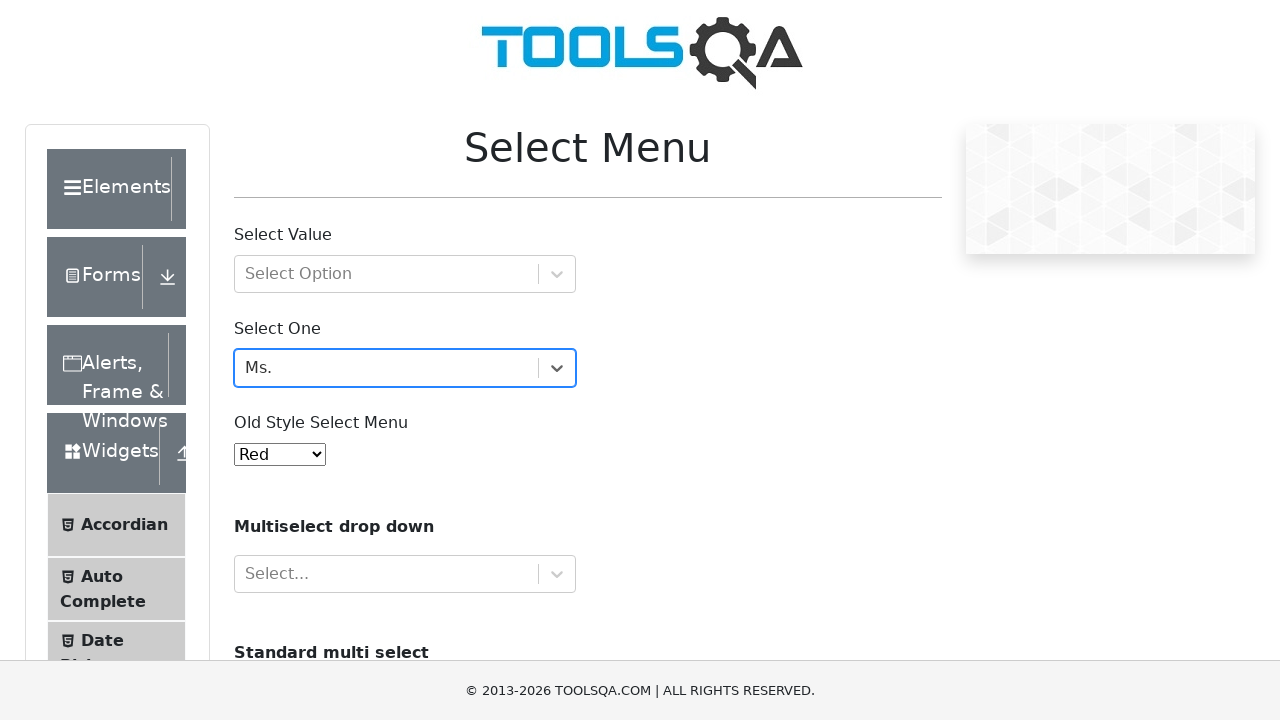